Tests login form validation by attempting to login with an empty username

Starting URL: https://parabank.parasoft.com/parabank/index.htm?ConnType=JDBC

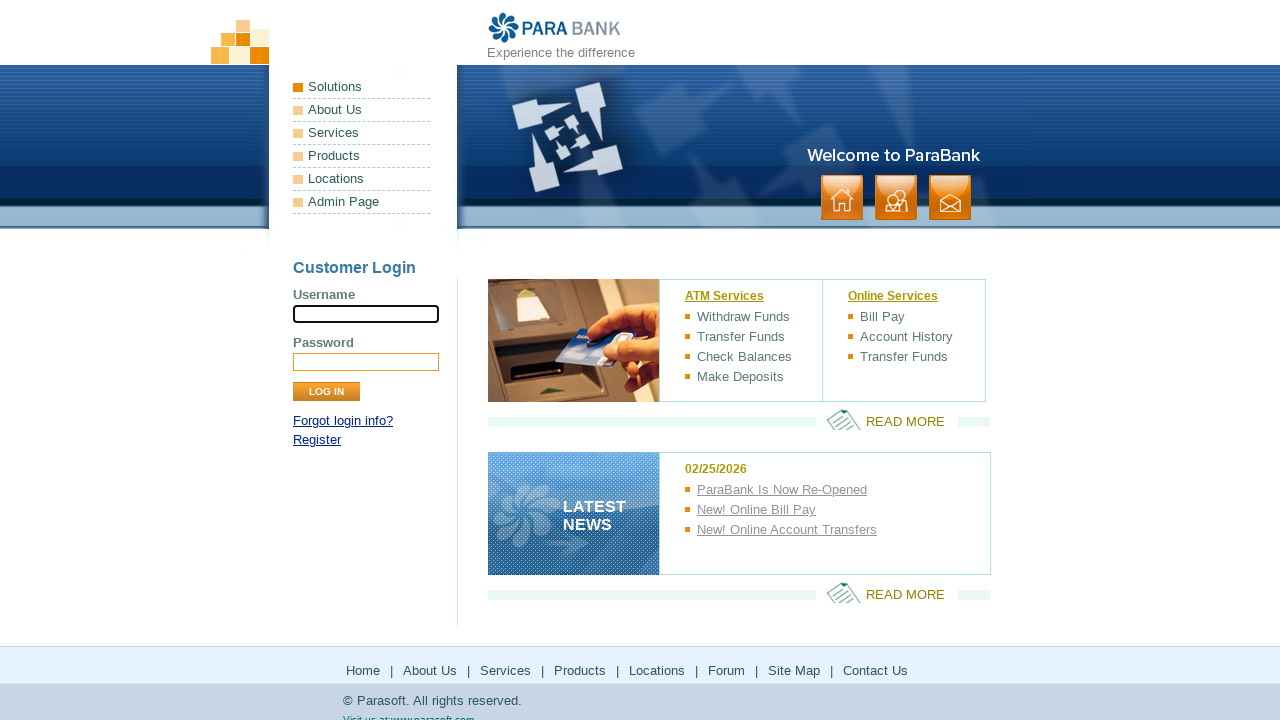

Left username field empty on input[name='username']
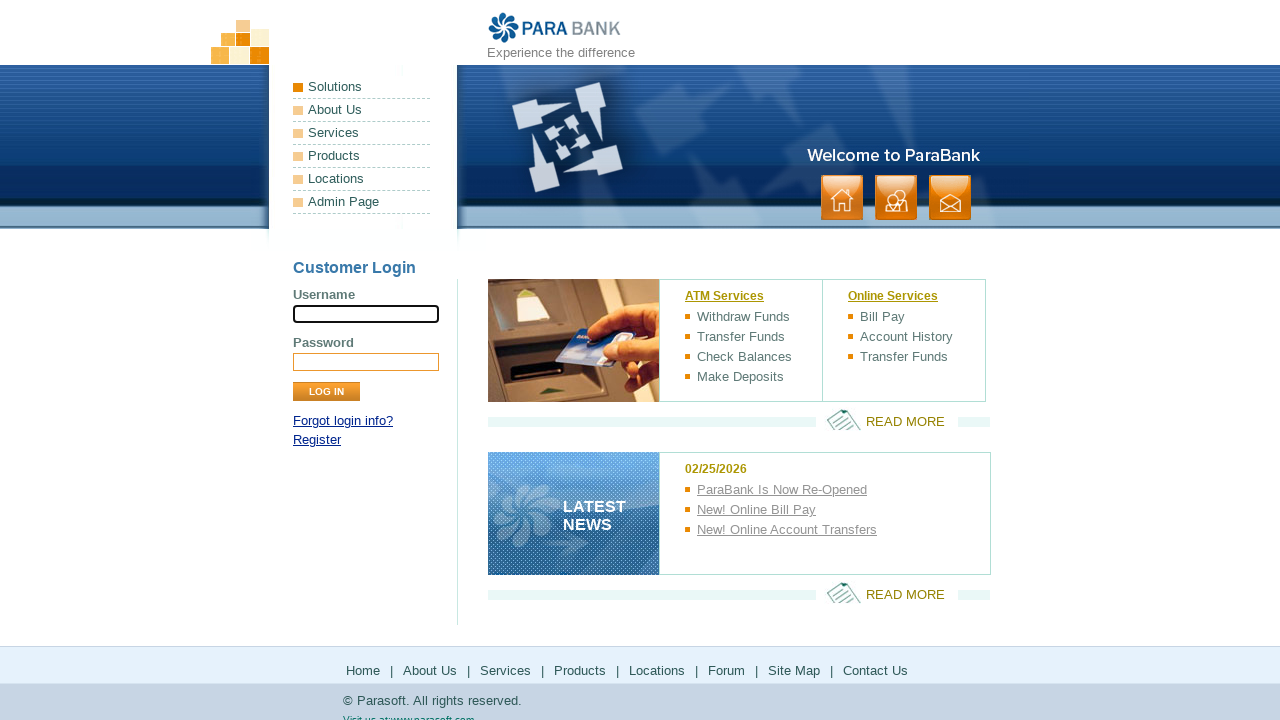

Filled password field with 'demo' on input[name='password']
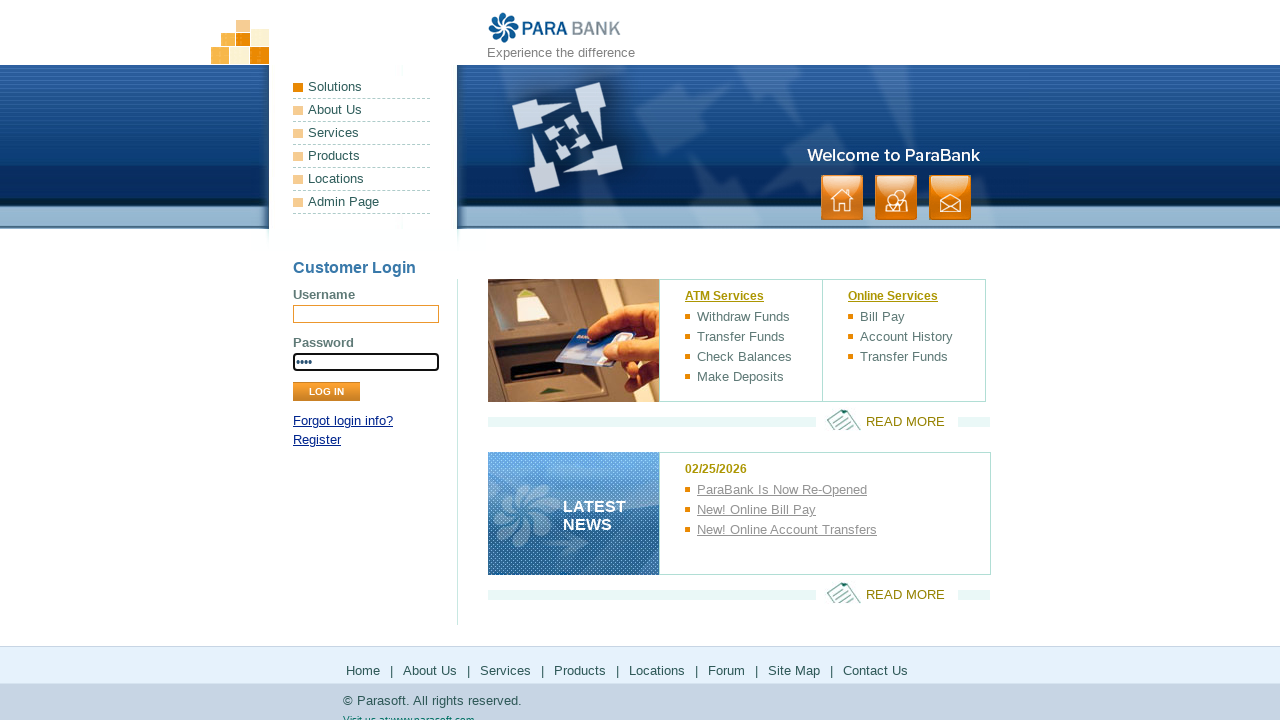

Clicked Log In button at (326, 392) on input[value='Log In']
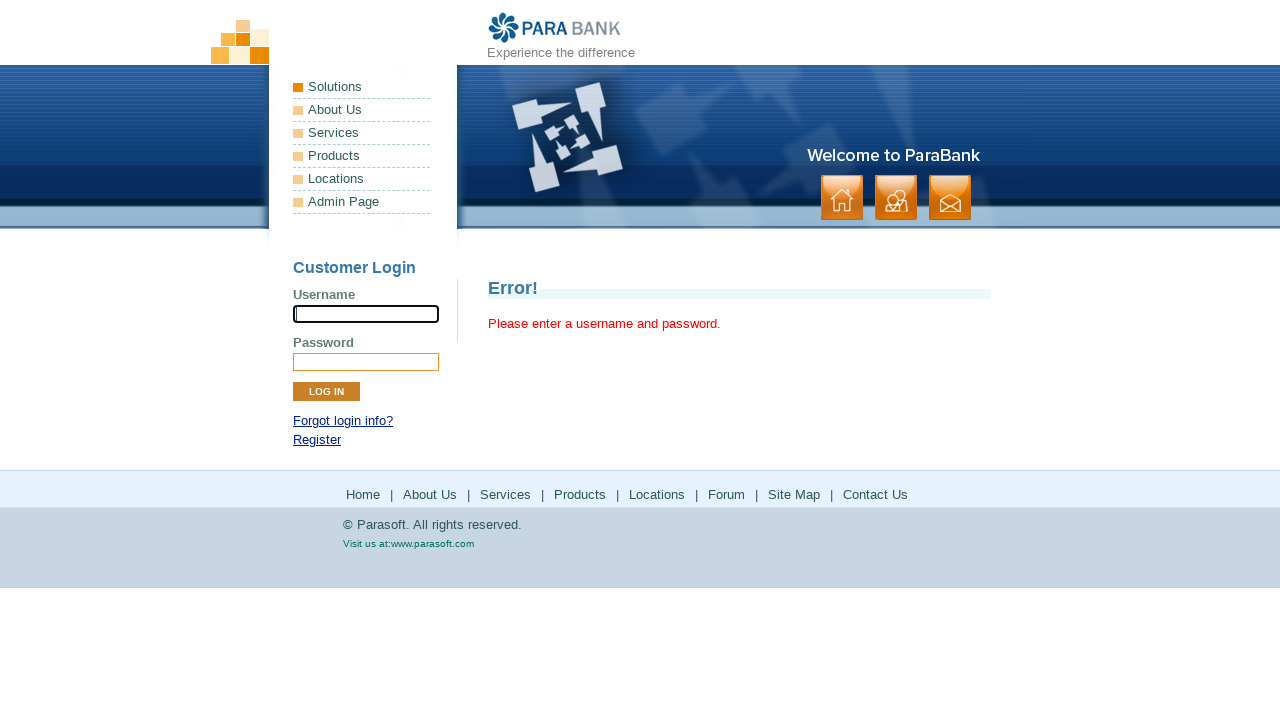

Login validation failed as expected with empty username
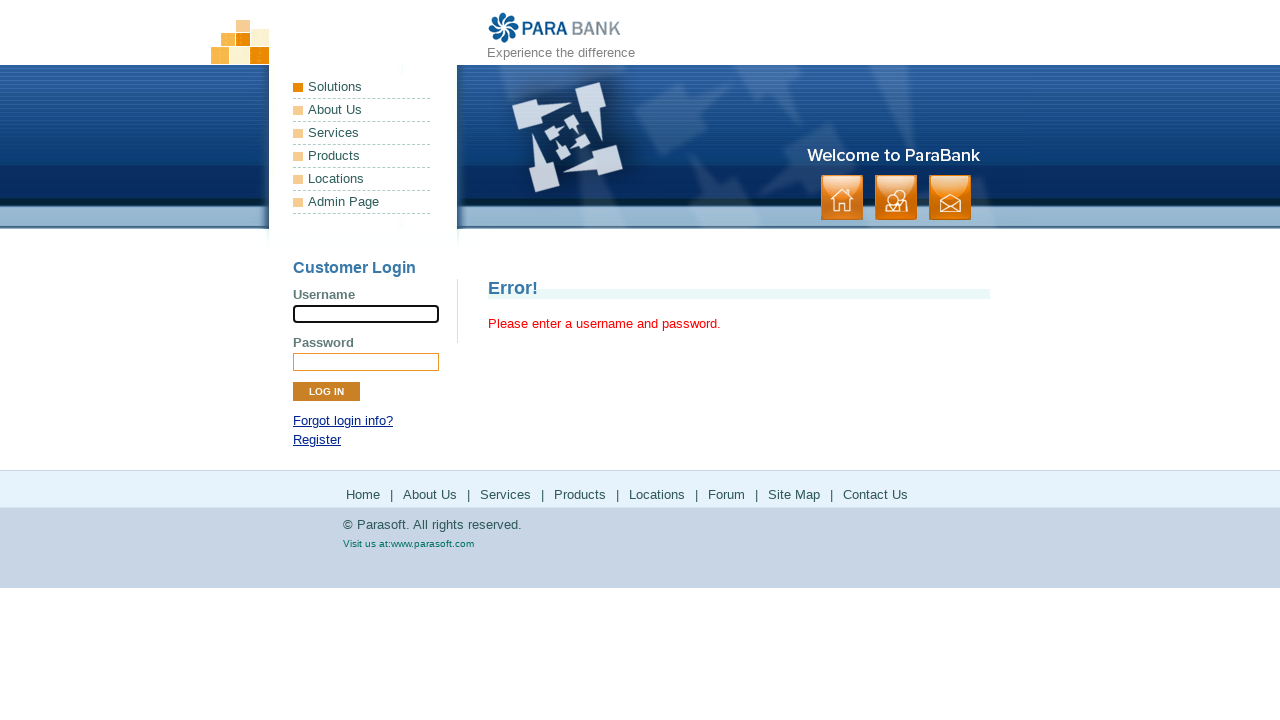

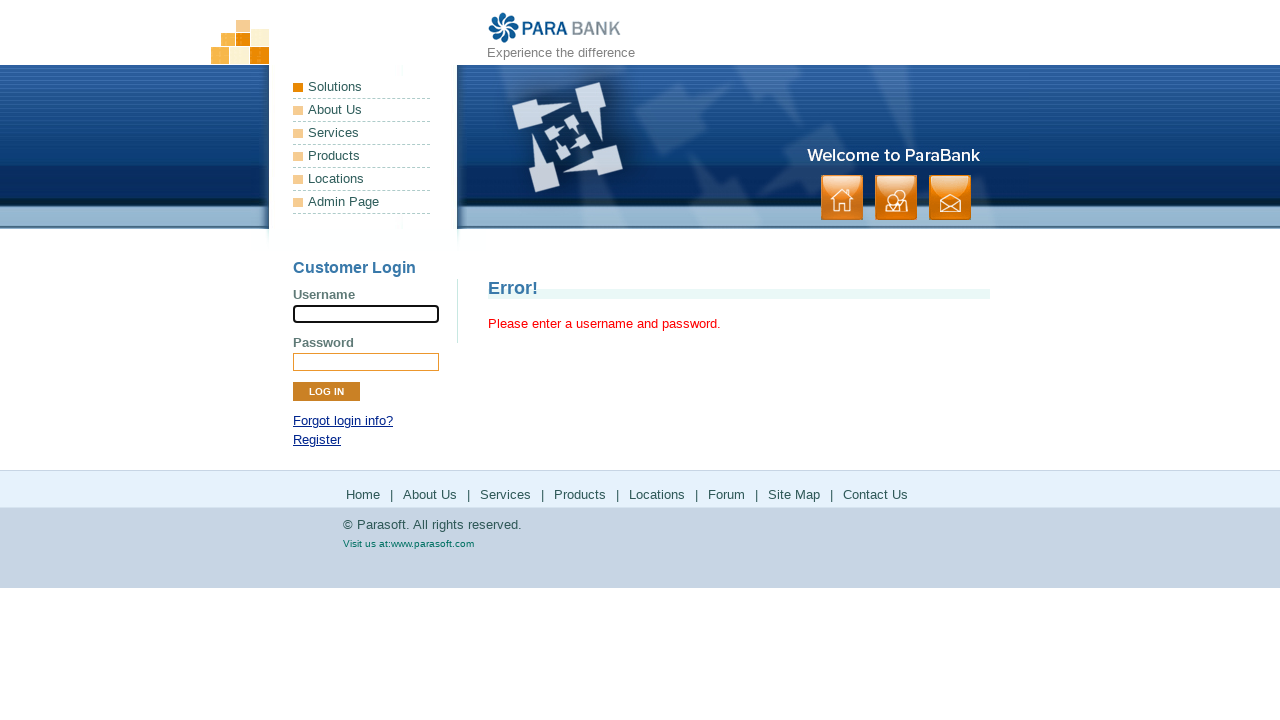